Double-clicks on an element and verifies the resulting text message

Starting URL: https://dgotlieb.github.io/Actions

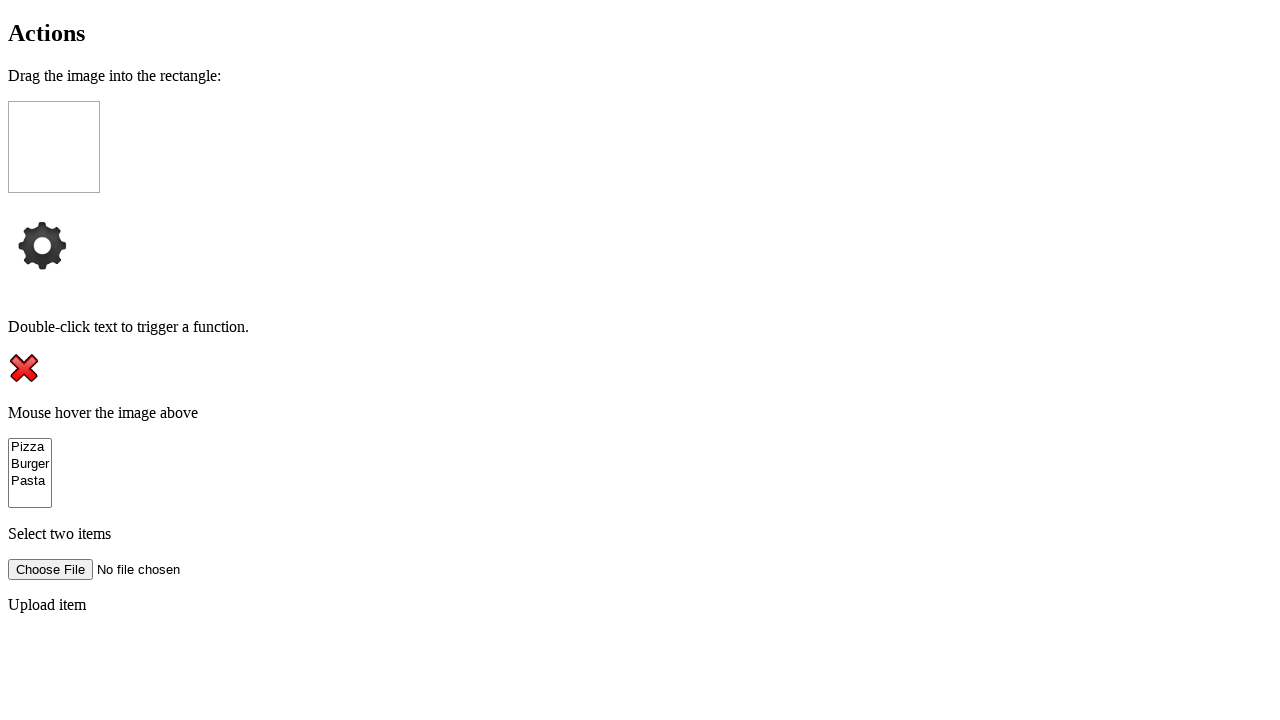

Double-clicked the button with id 'double' at (640, 327) on #double
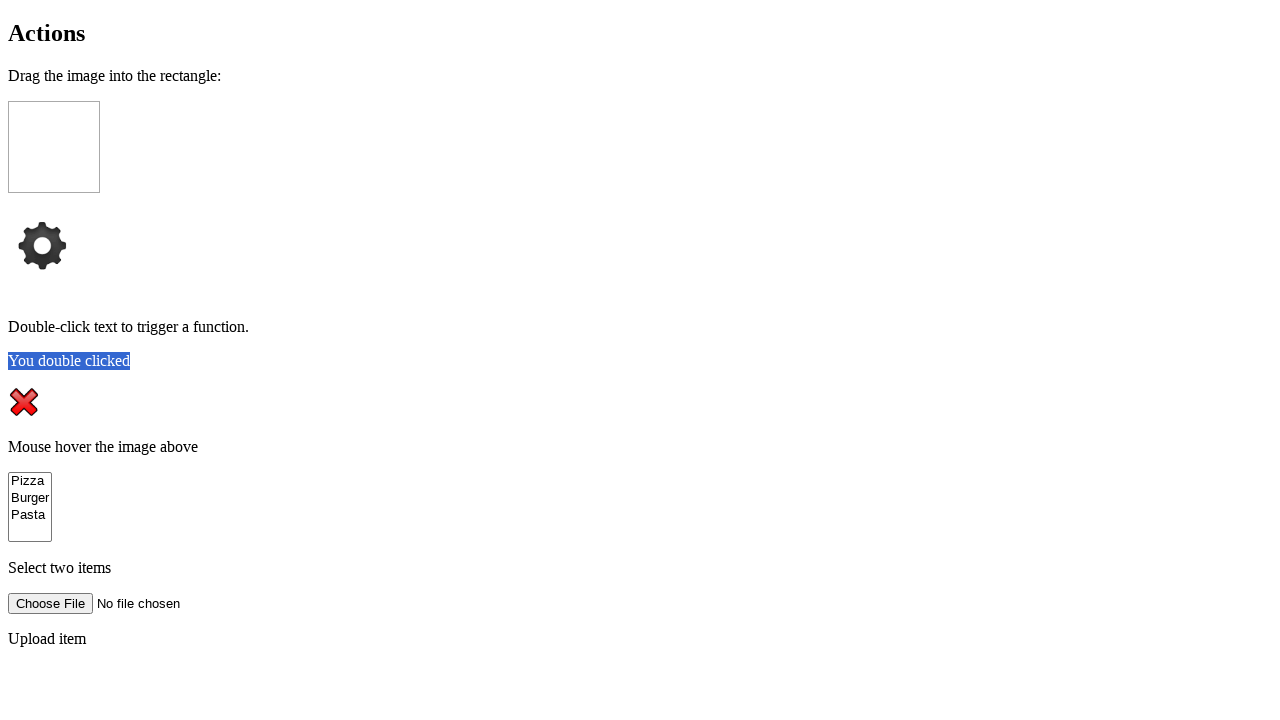

Retrieved text content from result element
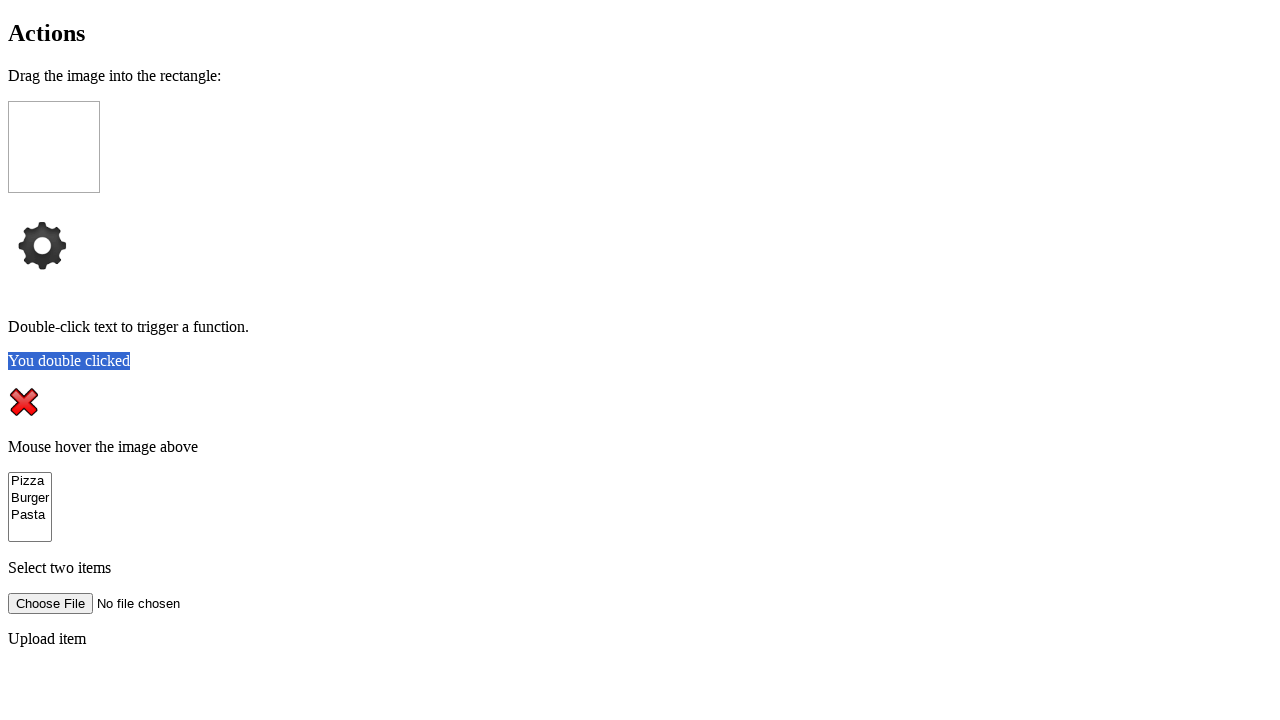

Verified result text equals 'You double clicked'
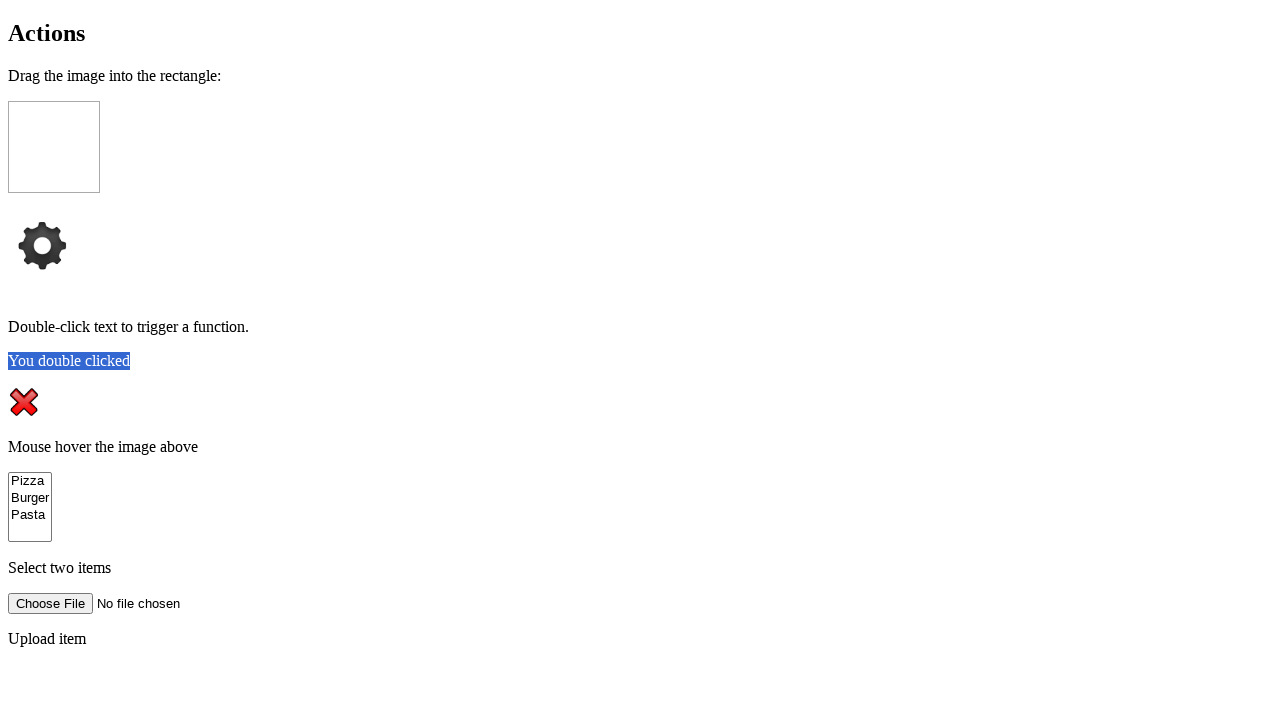

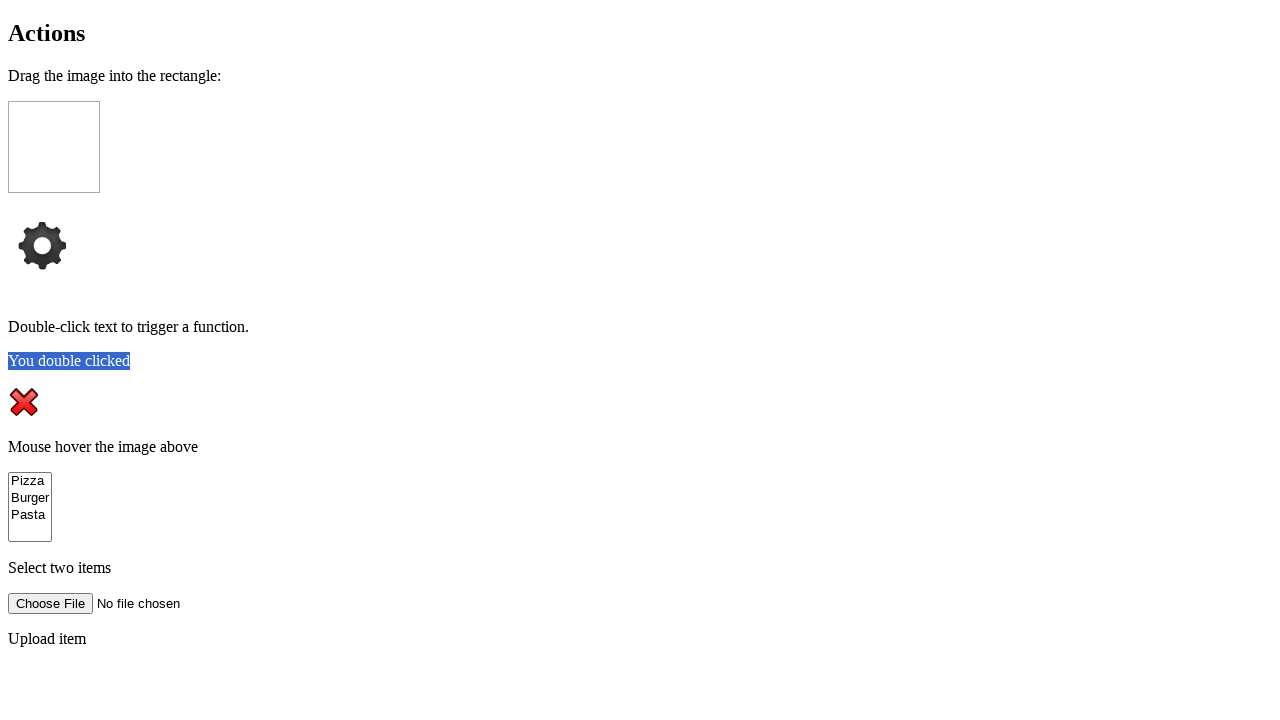